Checks that the shopping cart element is visible on the page

Starting URL: https://rahulshettyacademy.com/seleniumPractise

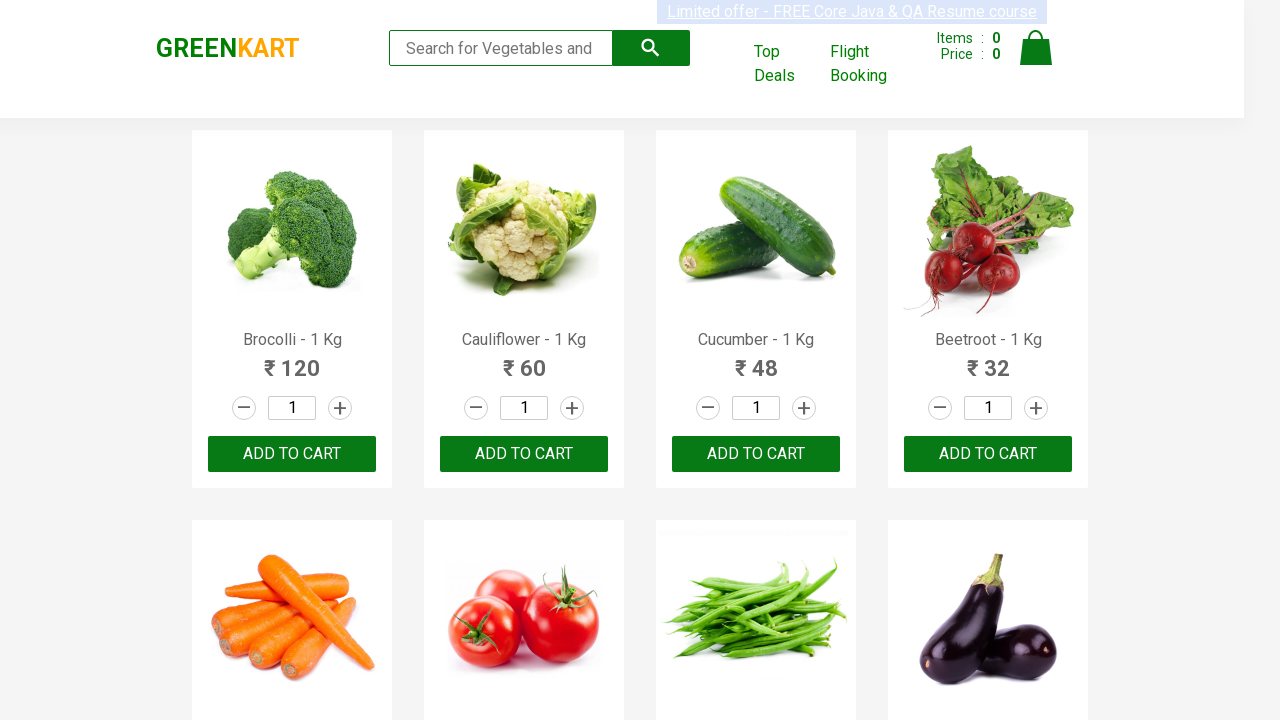

Verified that the shopping cart element is visible on the page
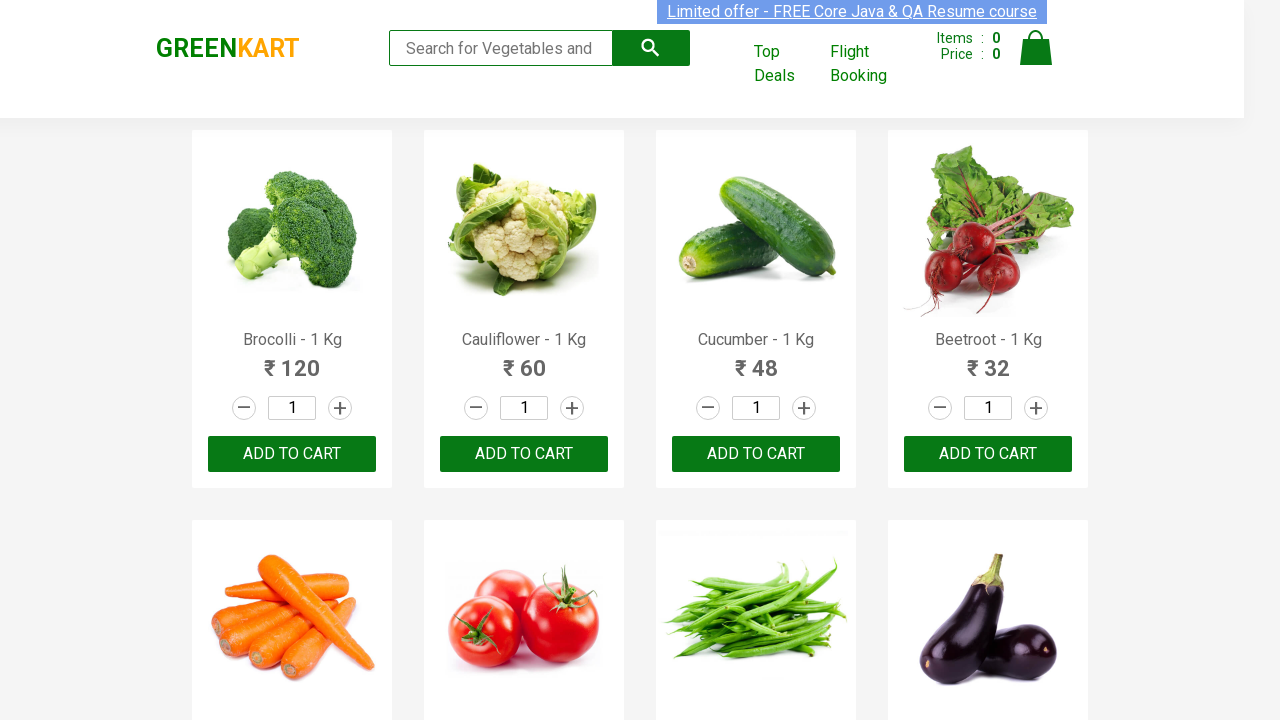

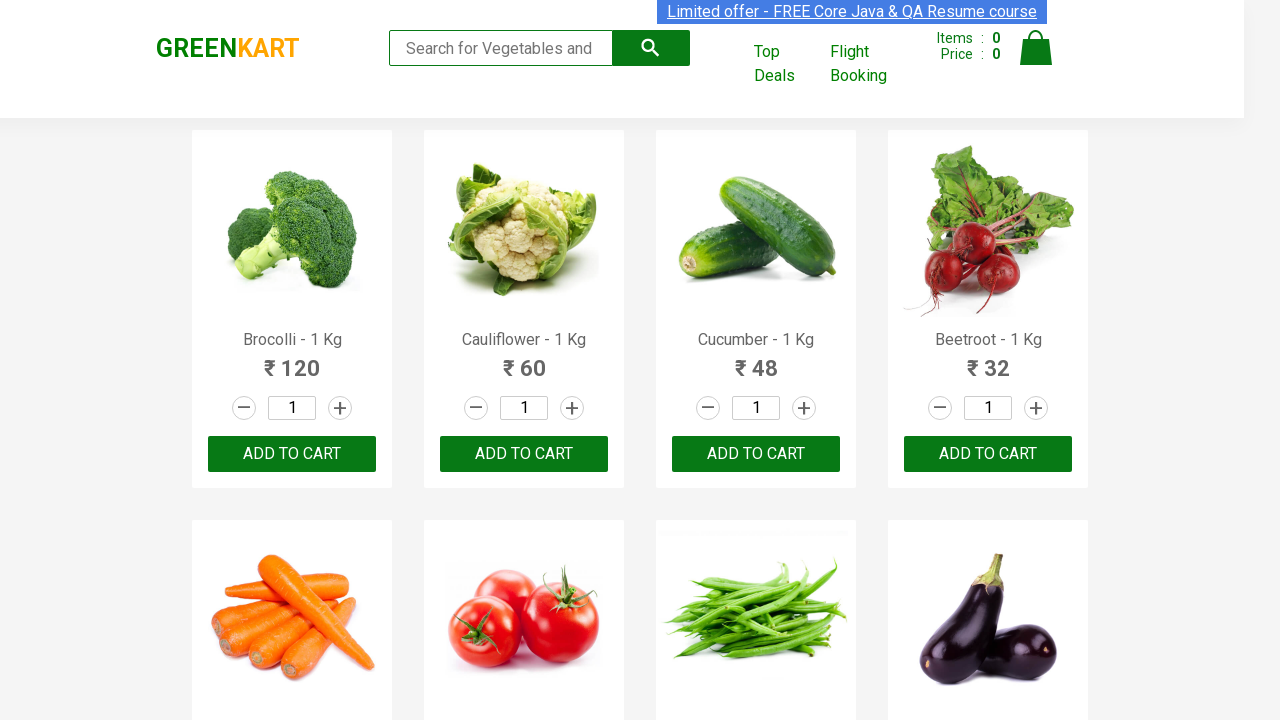